Tests a simple form by filling in first name, last name, city, and country fields, then clicking the submit button to verify form submission works correctly.

Starting URL: http://suninjuly.github.io/simple_form_find_task.html

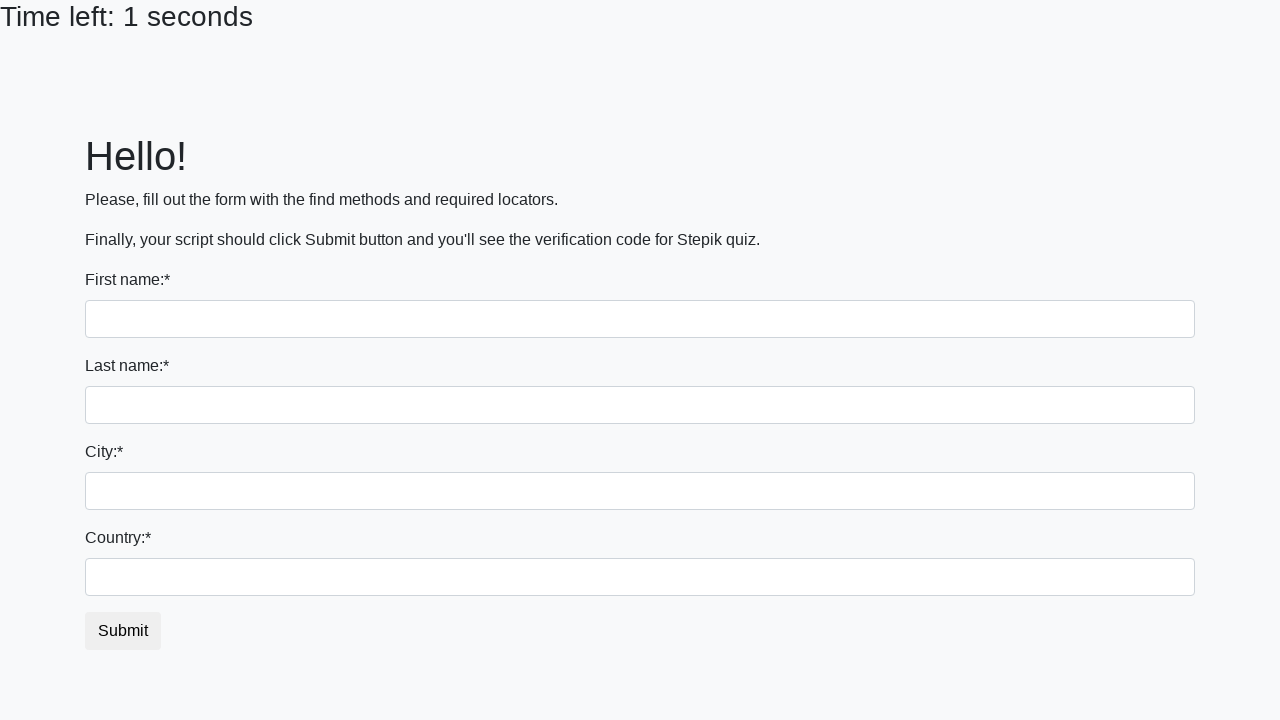

Filled first name field with 'Ivan' on input:first-of-type
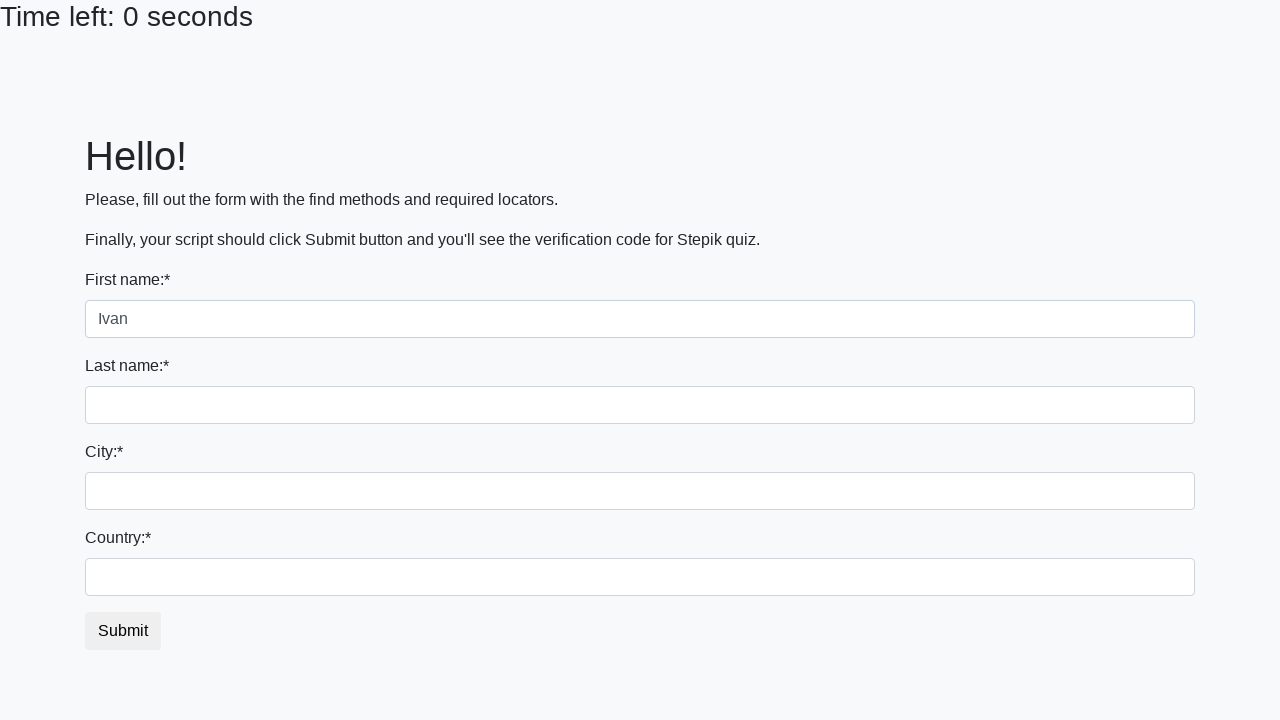

Filled last name field with 'Petrov' on input[name='last_name']
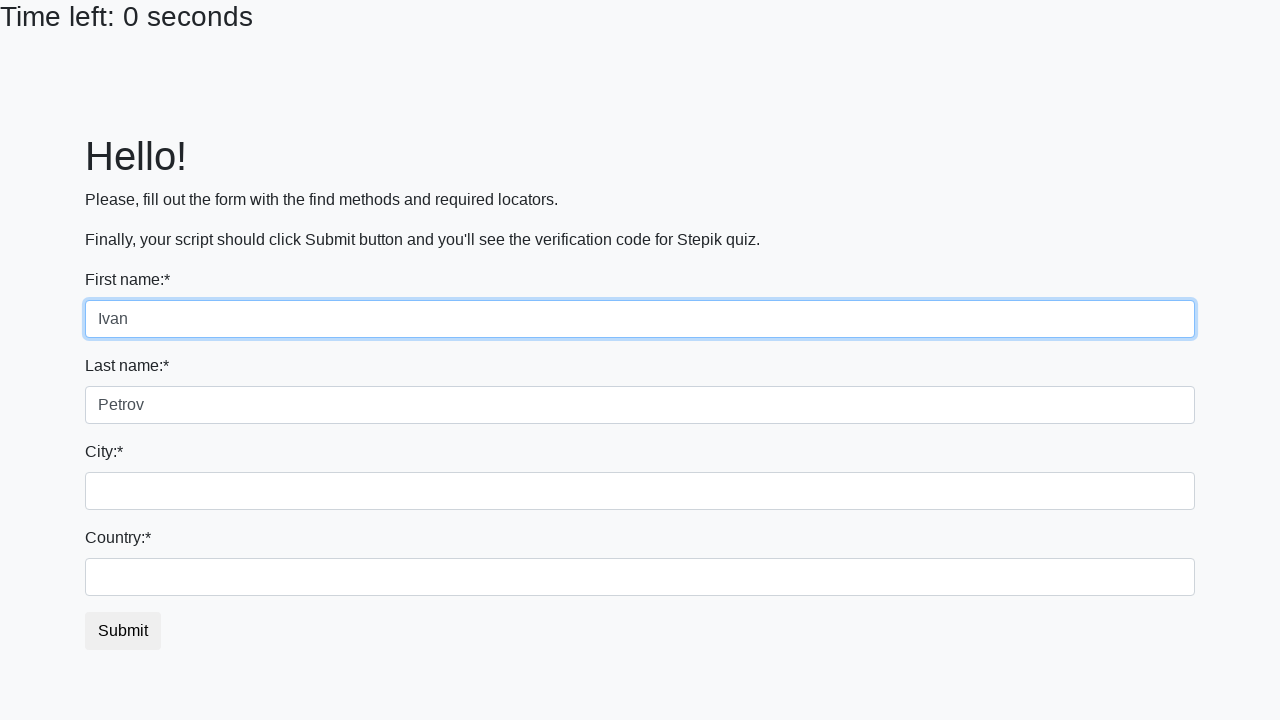

Filled city field with 'Smolensk' on input.city
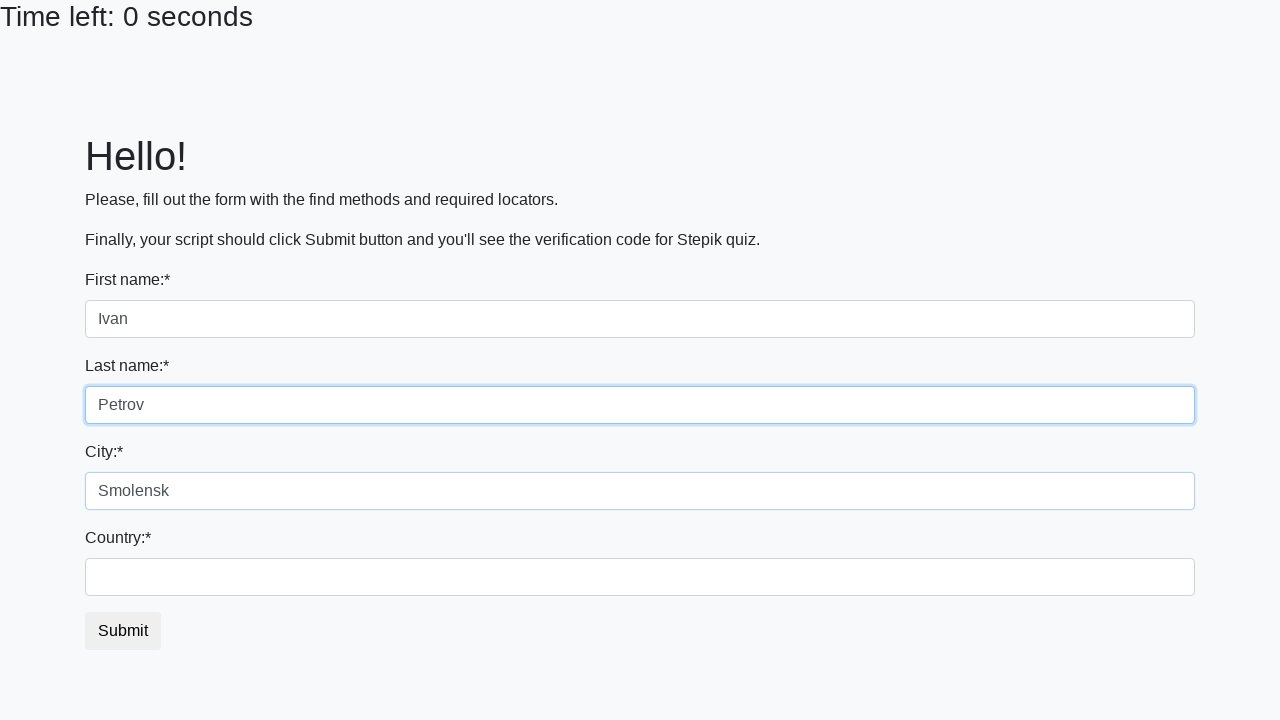

Filled country field with 'Russia' on #country
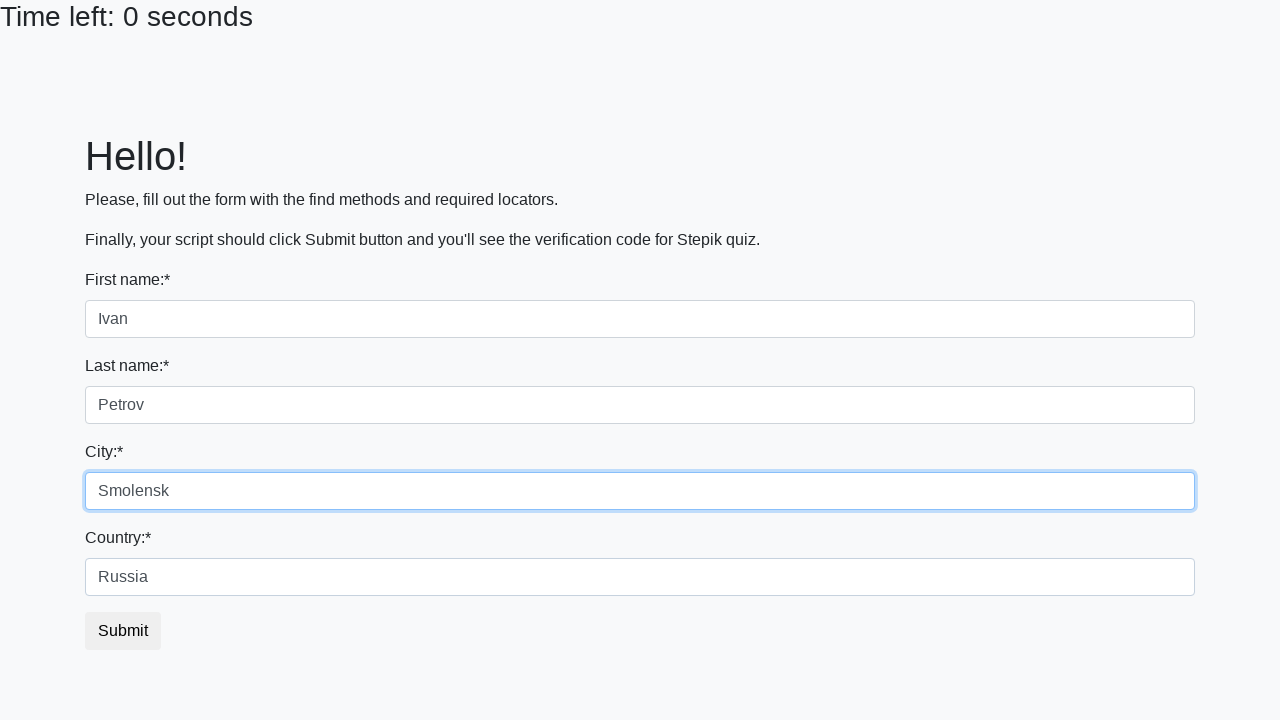

Clicked submit button to verify form submission at (123, 631) on button.btn
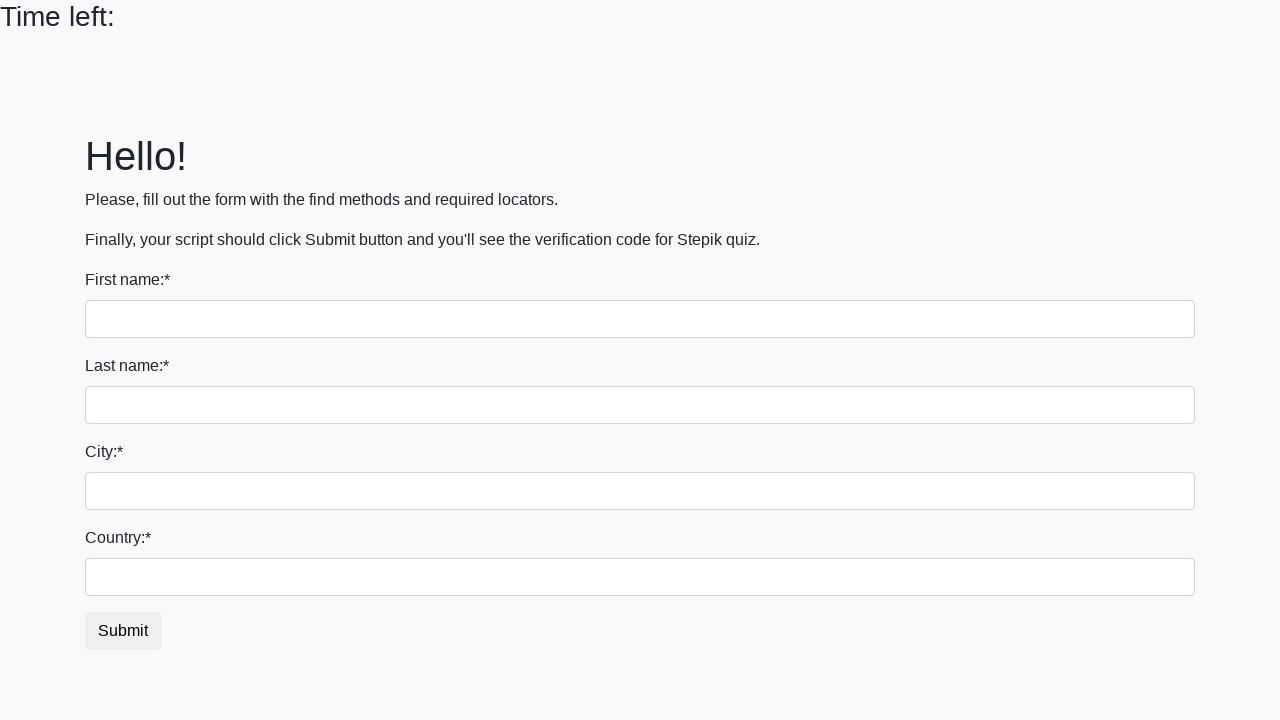

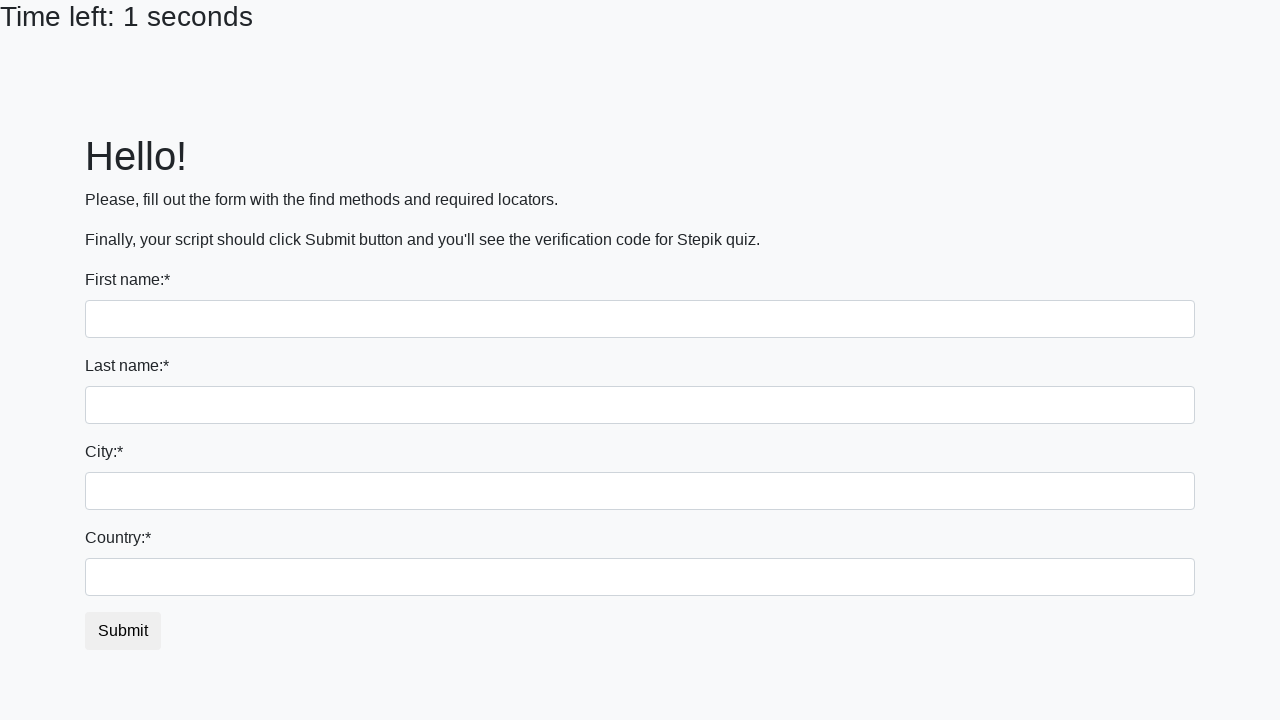